Verifies that the Login link/button is displayed and visible on the vytrack.com homepage

Starting URL: https://vytrack.com/

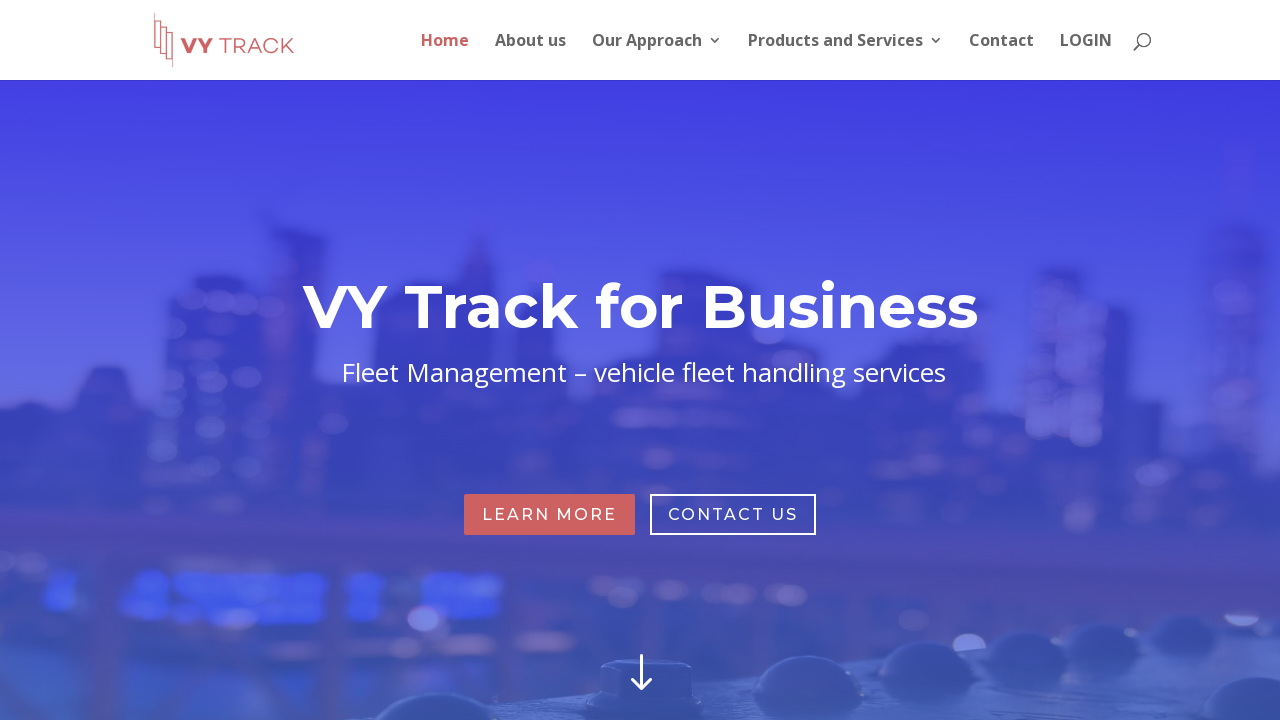

Navigated to vytrack.com homepage
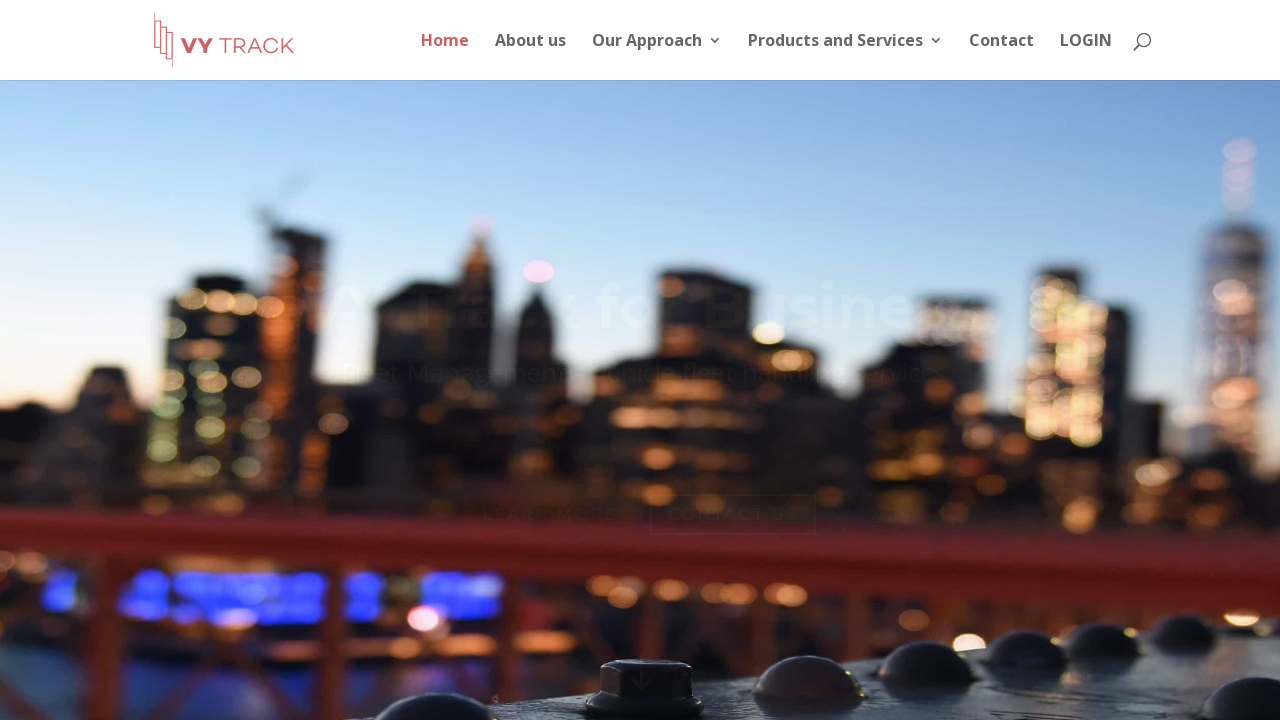

Located Login element in top menu
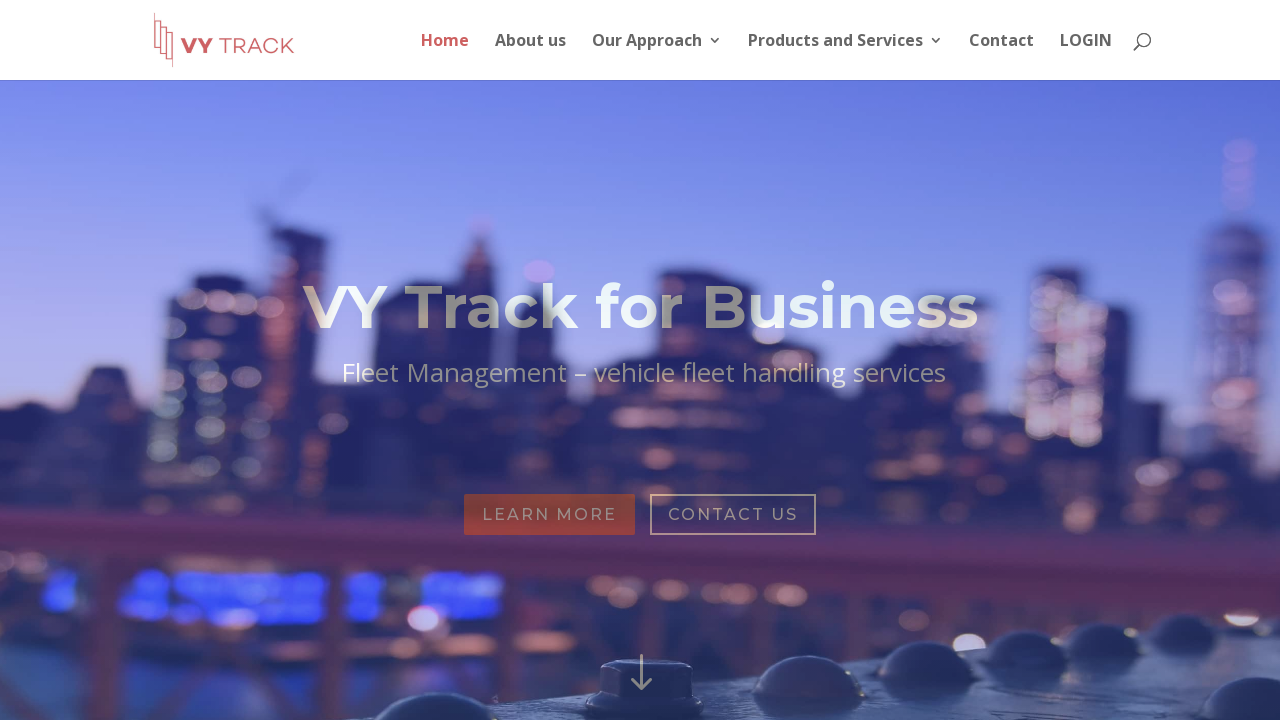

Login element became visible
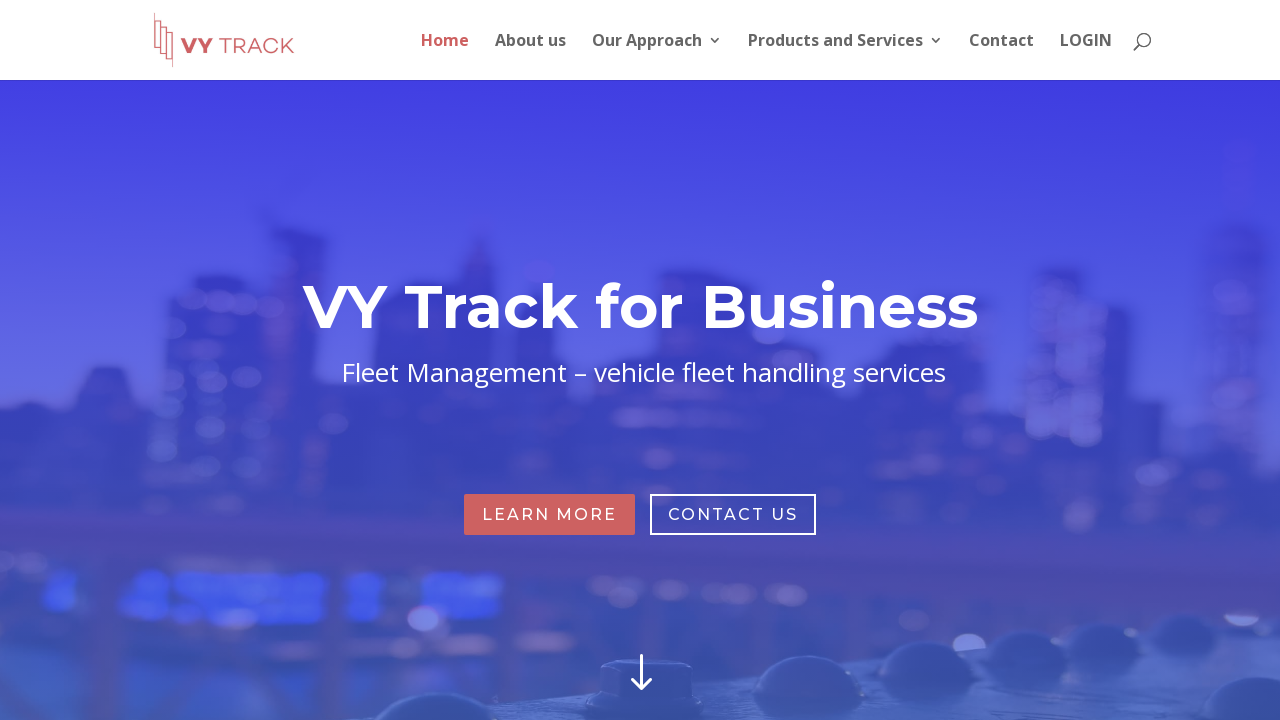

Verified Login element is visible on the homepage
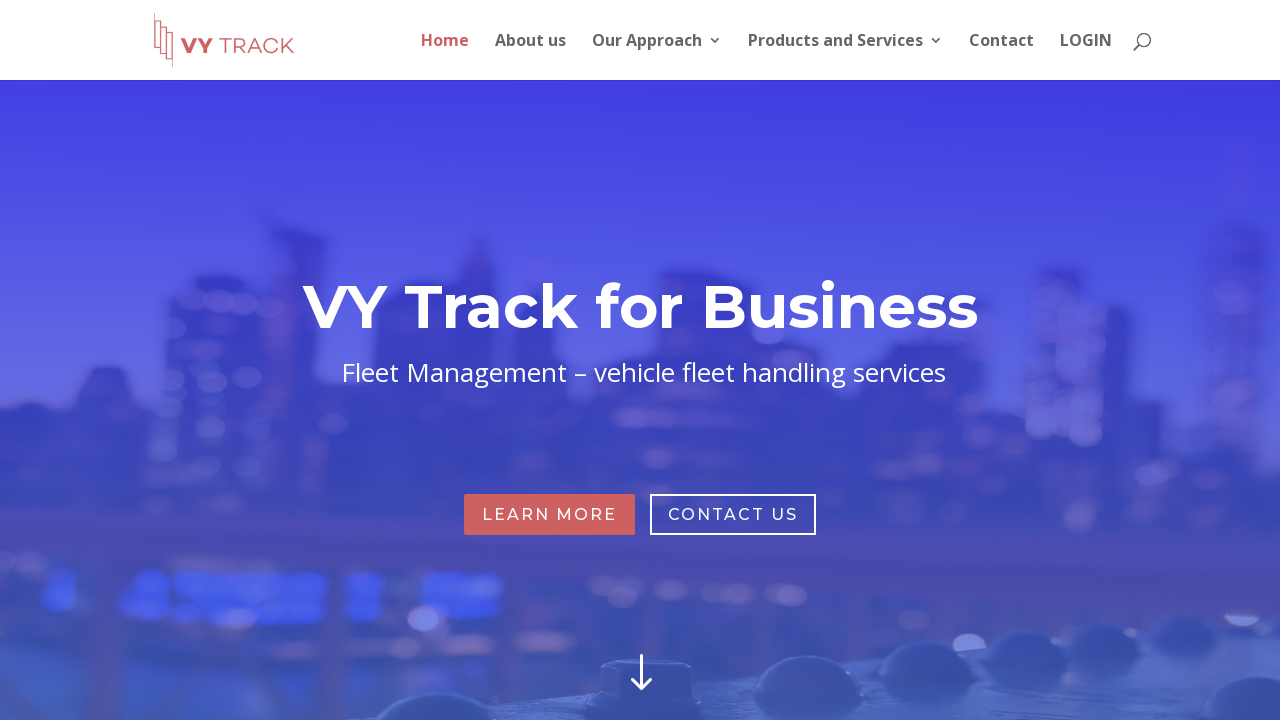

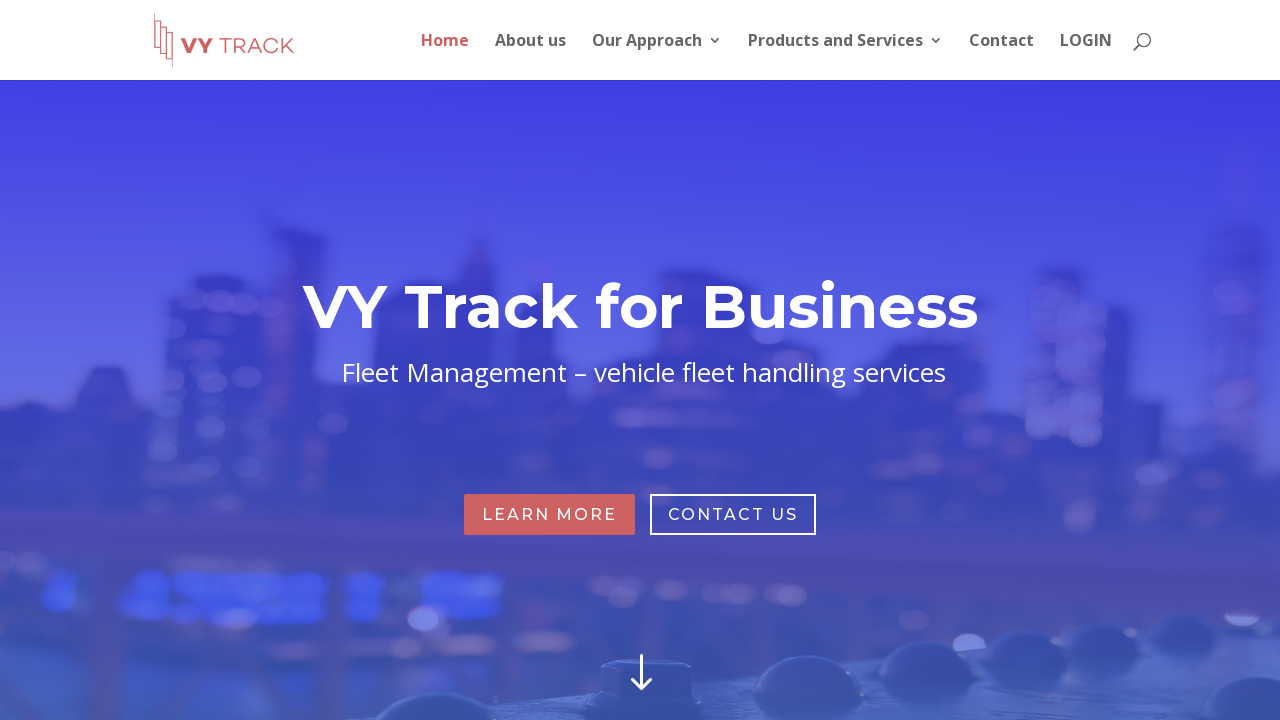